Adds multiple vegetable items to cart by finding them in the product list and clicking their Add to Cart buttons

Starting URL: https://rahulshettyacademy.com/seleniumPractise/

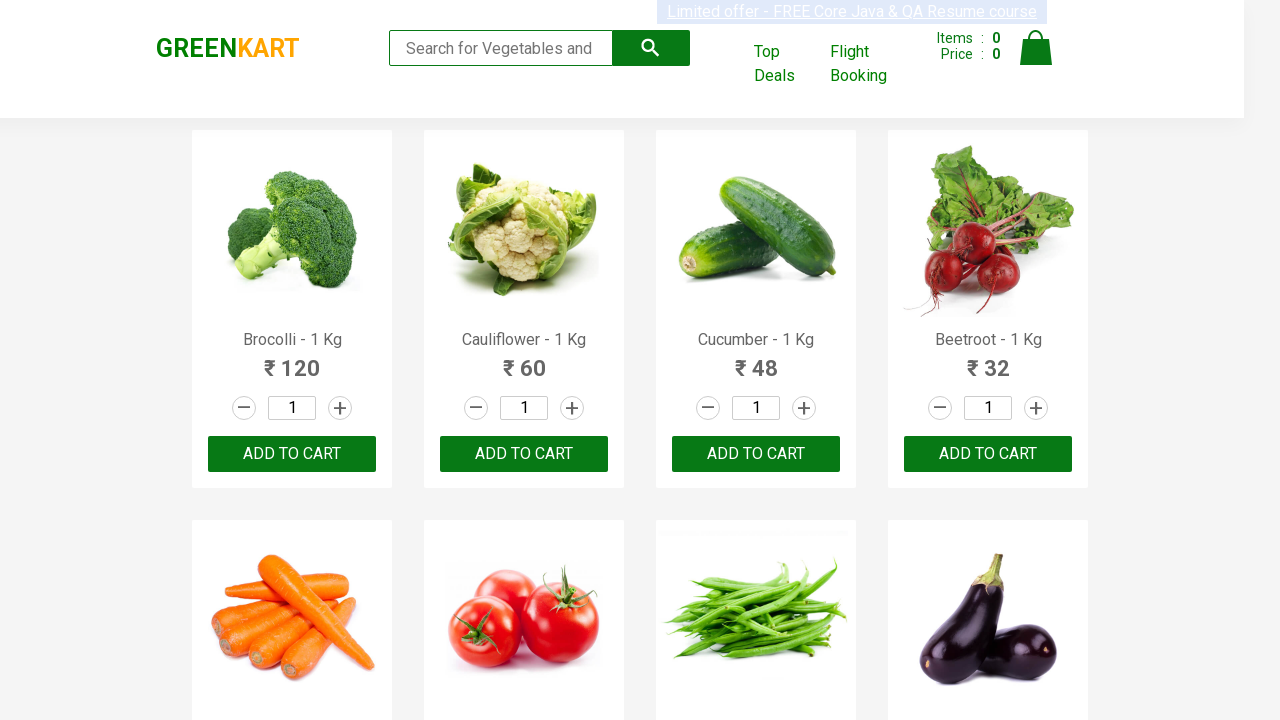

Waited for product list to load
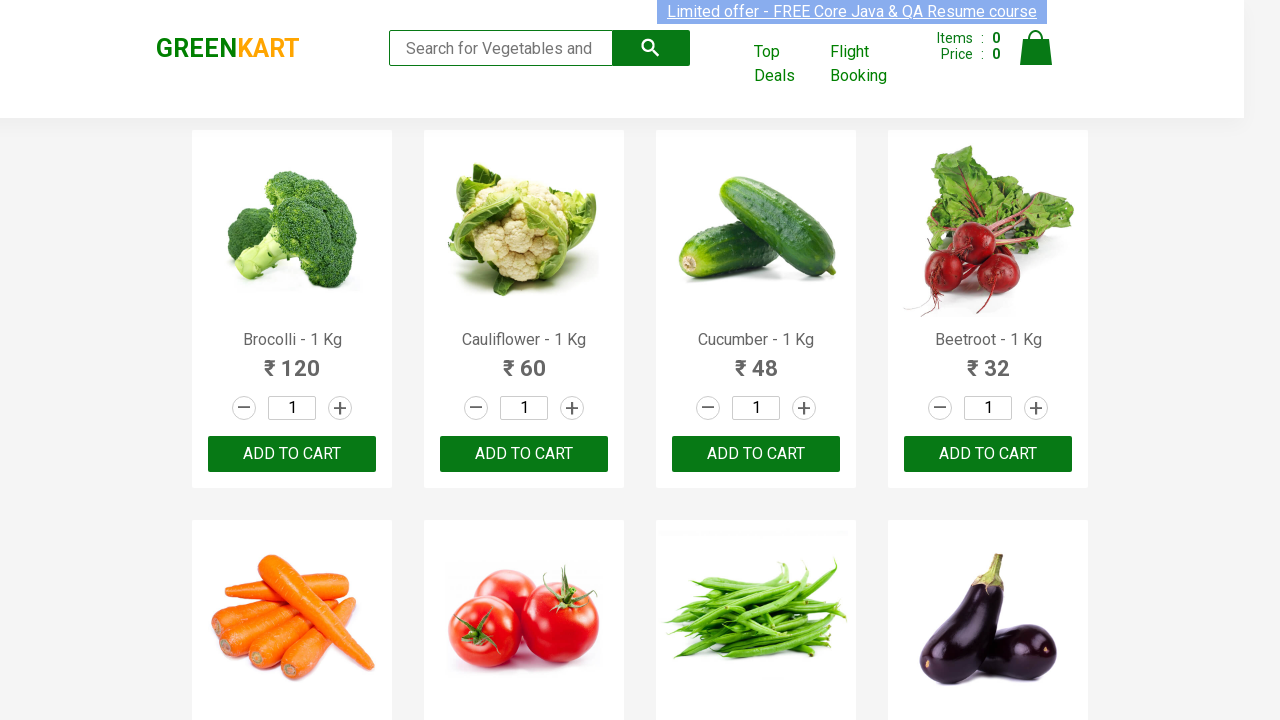

Retrieved all product elements from the page
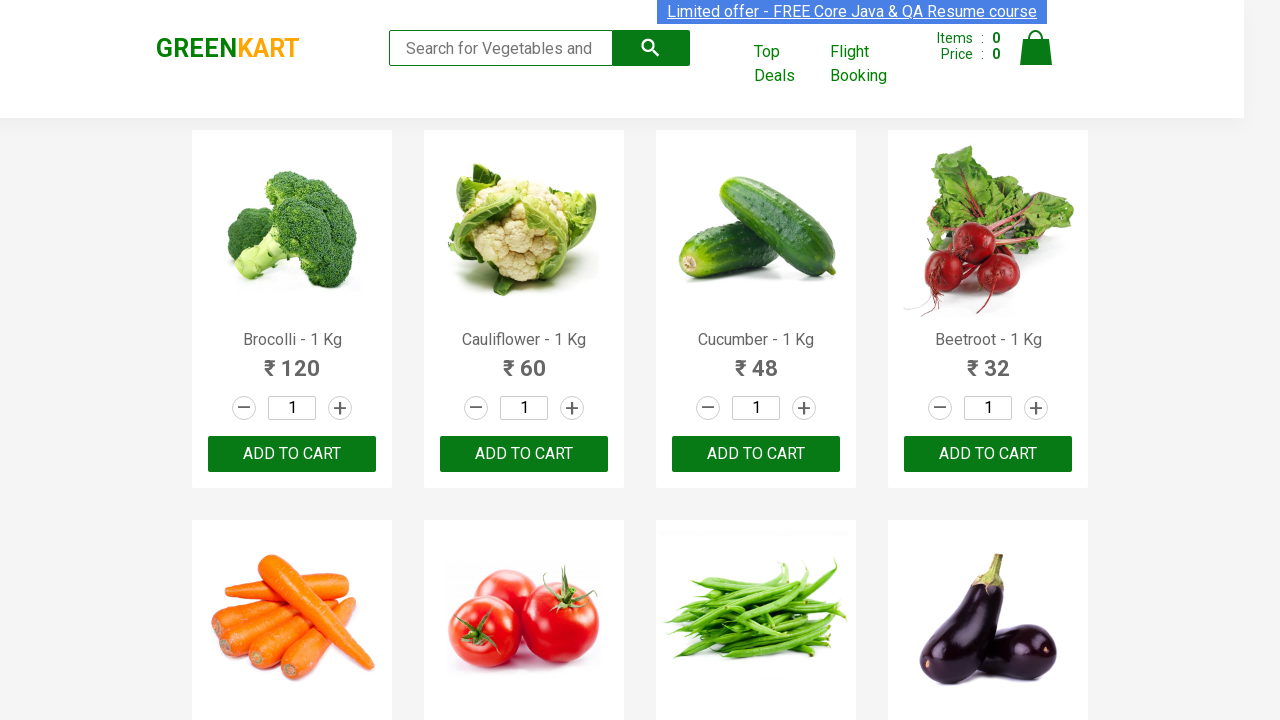

Clicked 'Add to Cart' button for Brocolli at (292, 454) on xpath=//div[@class='product-action']/button >> nth=0
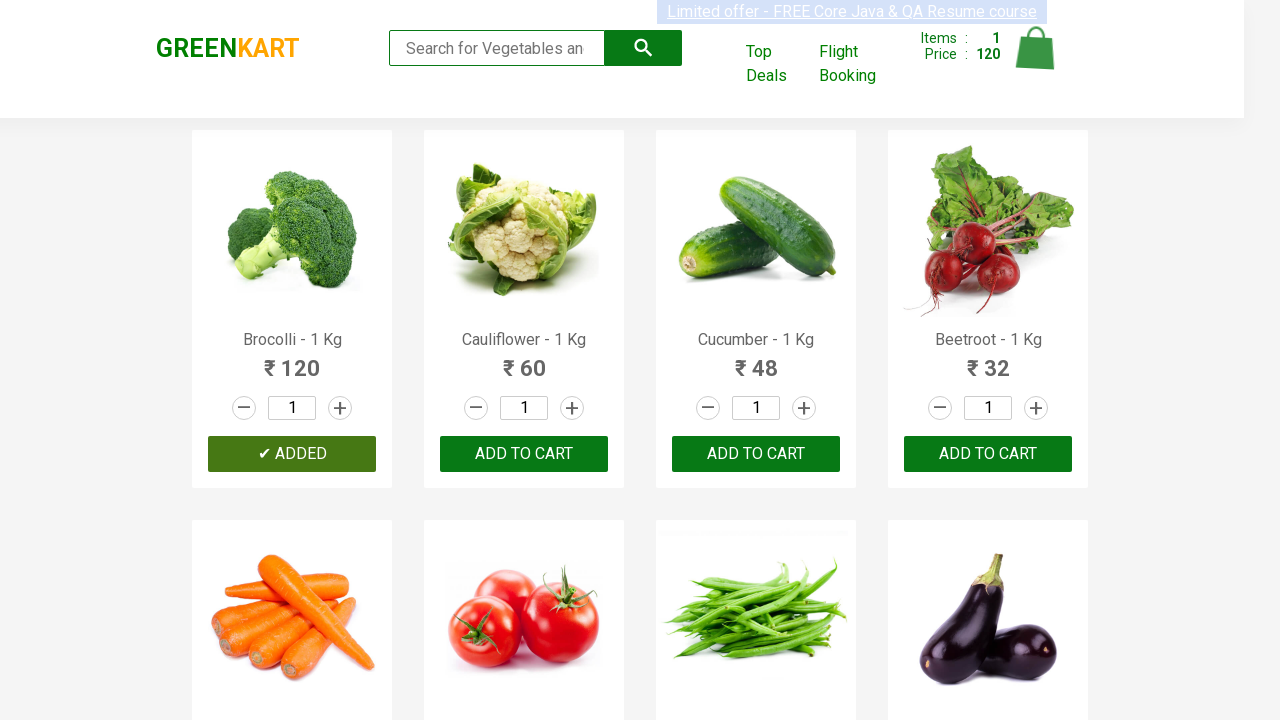

Clicked 'Add to Cart' button for Cucumber at (756, 454) on xpath=//div[@class='product-action']/button >> nth=2
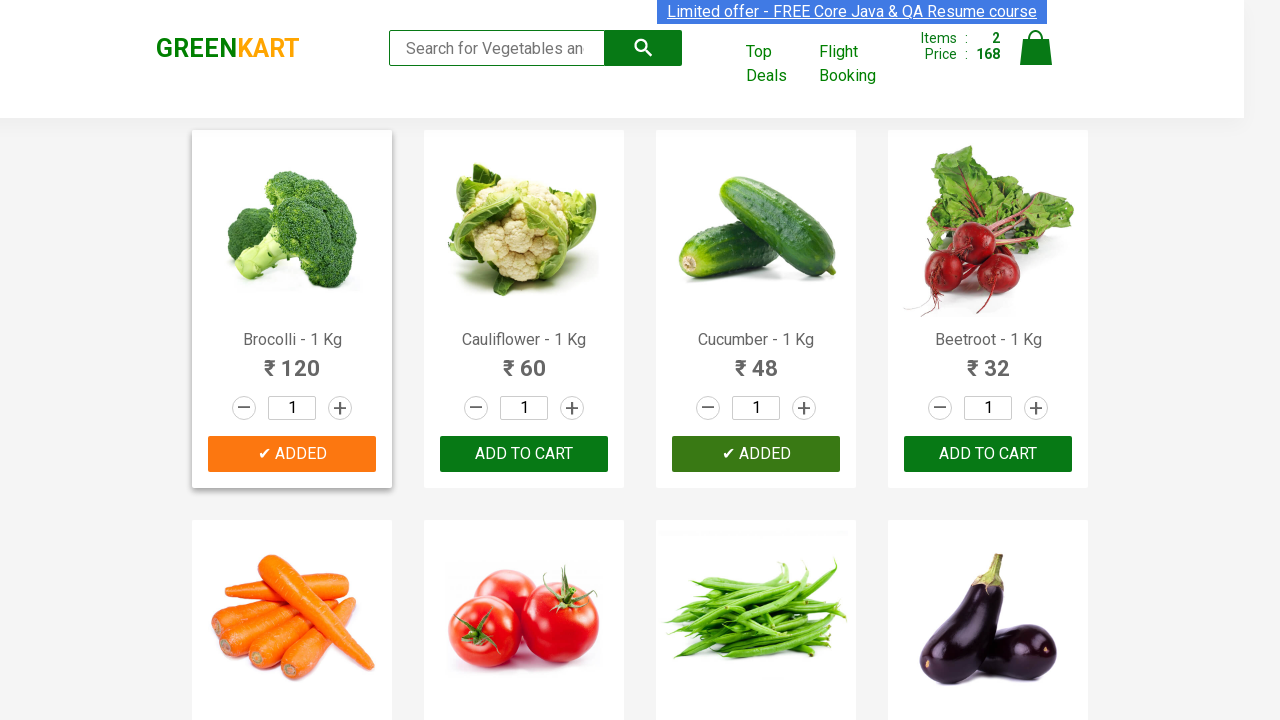

Clicked 'Add to Cart' button for Beetroot at (988, 454) on xpath=//div[@class='product-action']/button >> nth=3
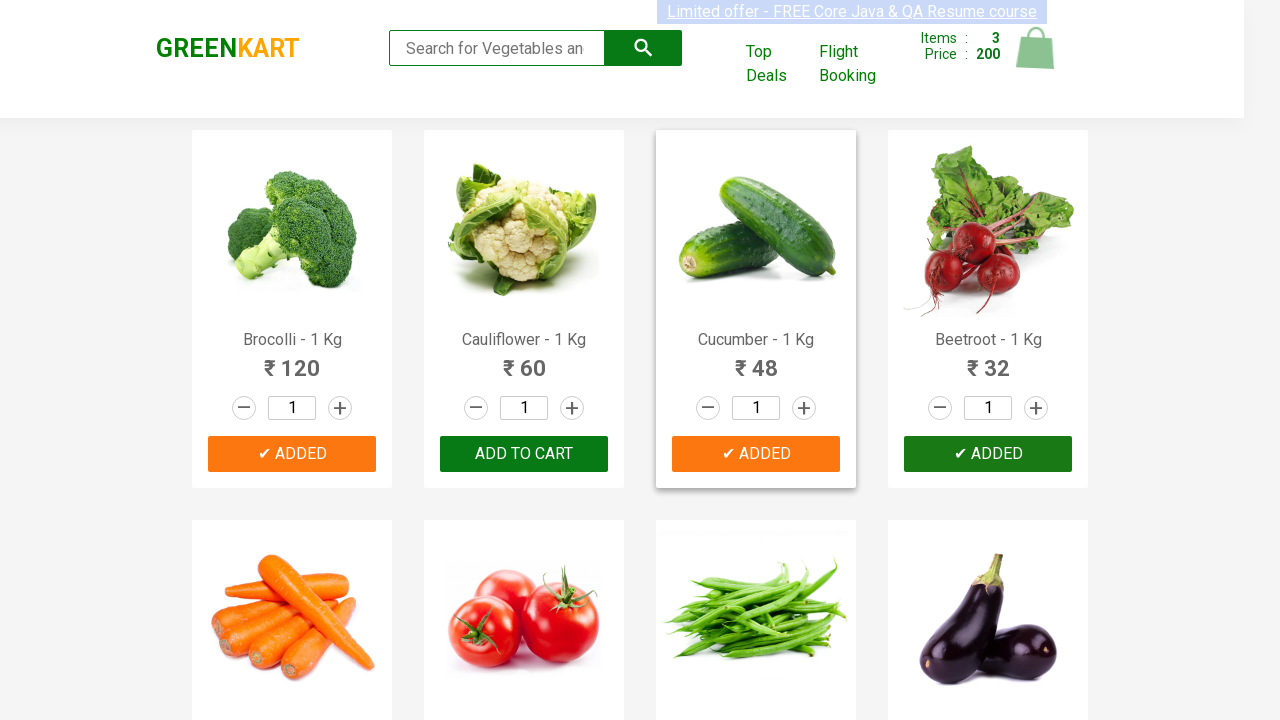

Clicked 'Add to Cart' button for Carrot at (292, 360) on xpath=//div[@class='product-action']/button >> nth=4
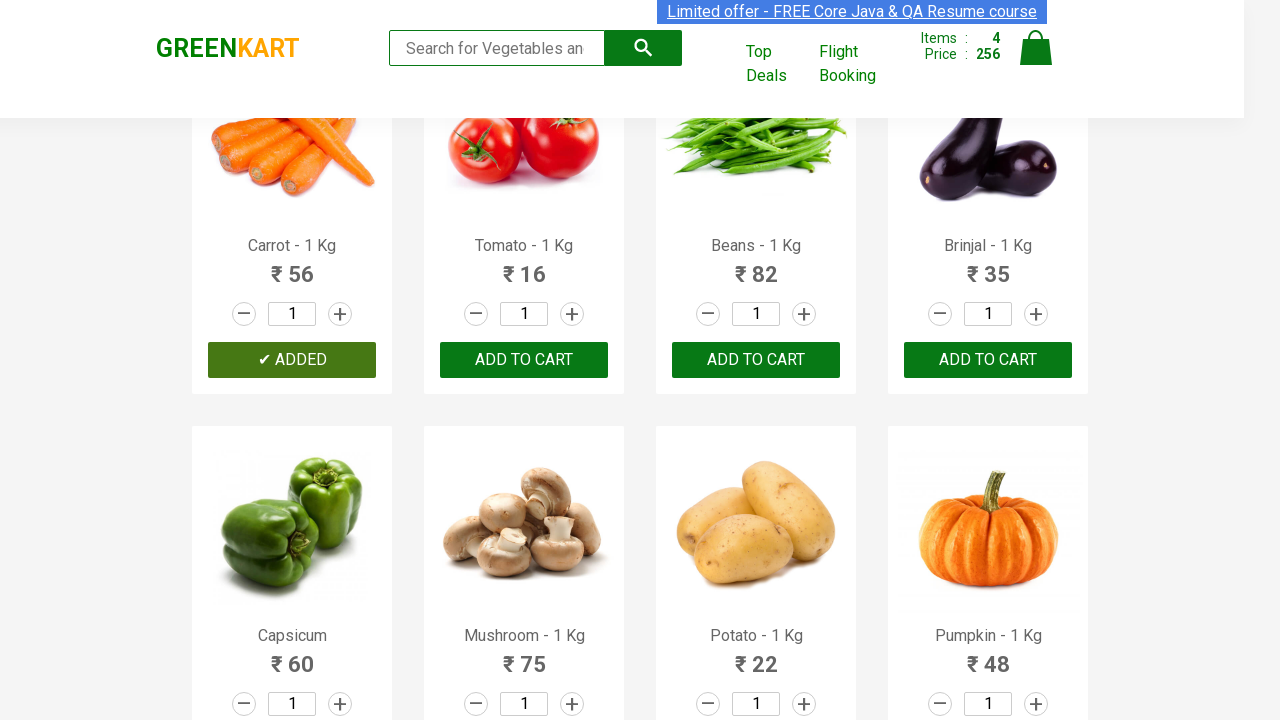

All required items have been added to cart
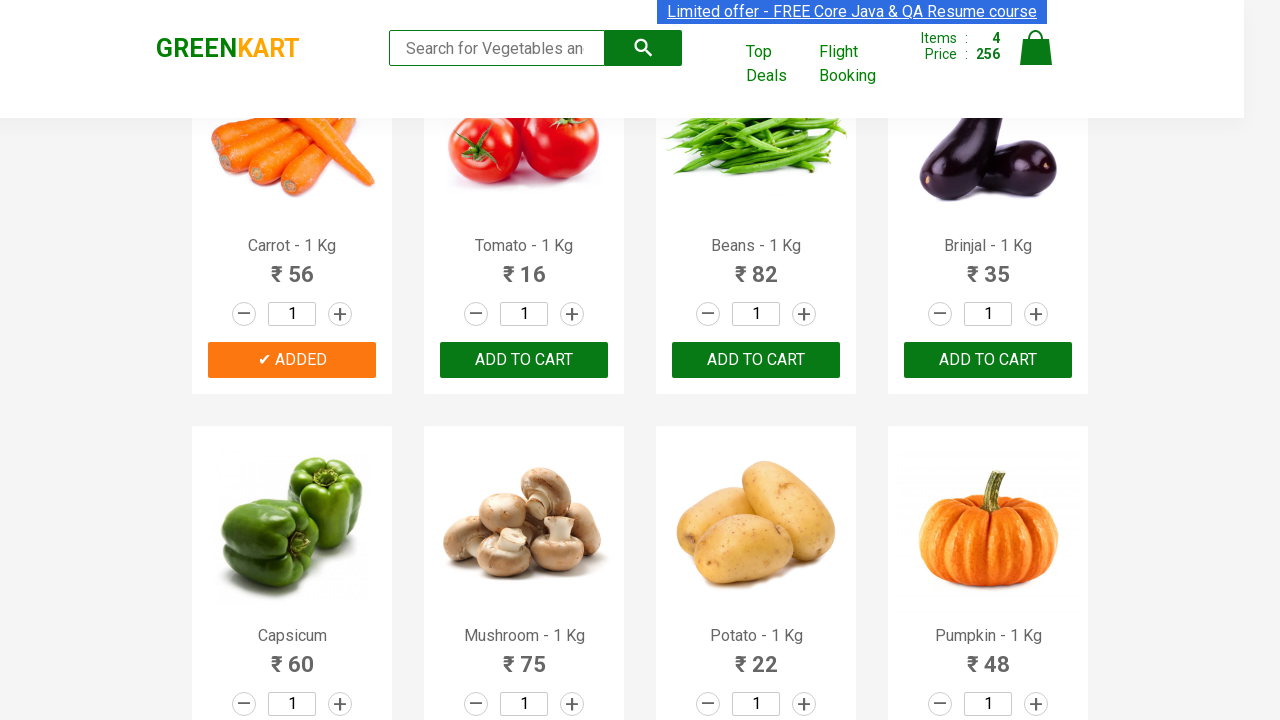

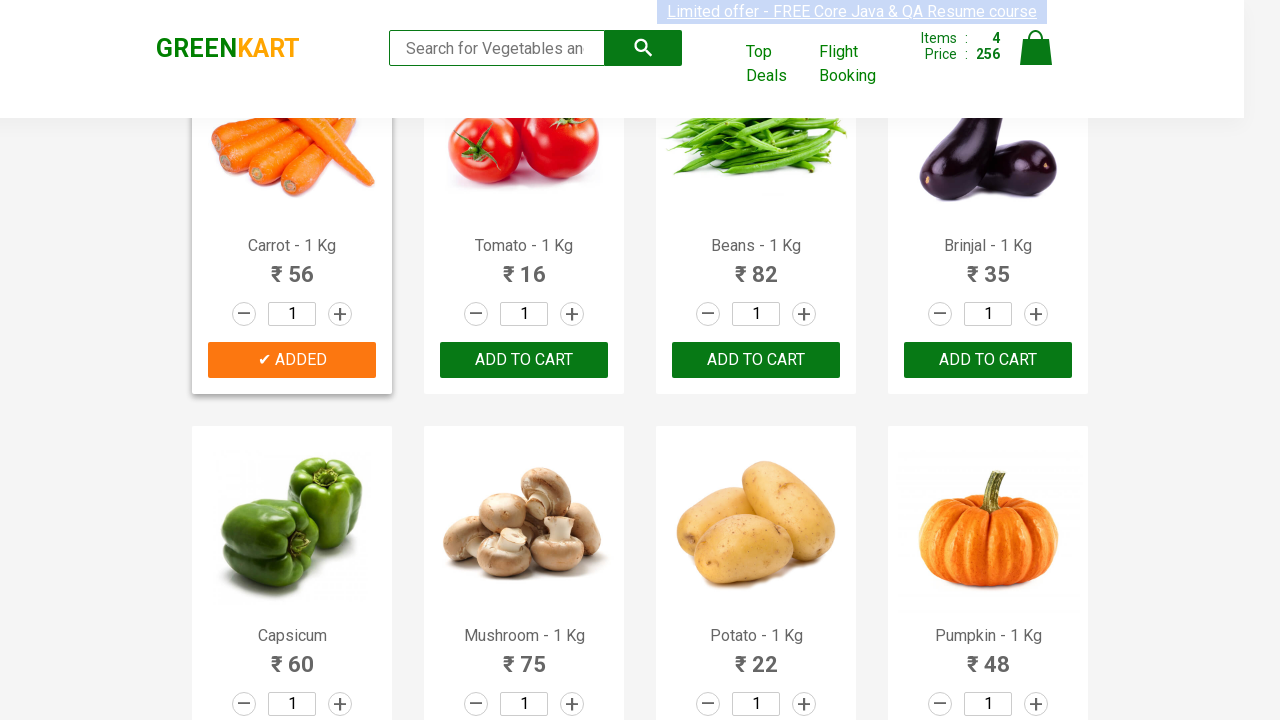